Tests the download functionality on DemoQA by navigating to the Upload and Download section and clicking the download button

Starting URL: https://demoqa.com/elements

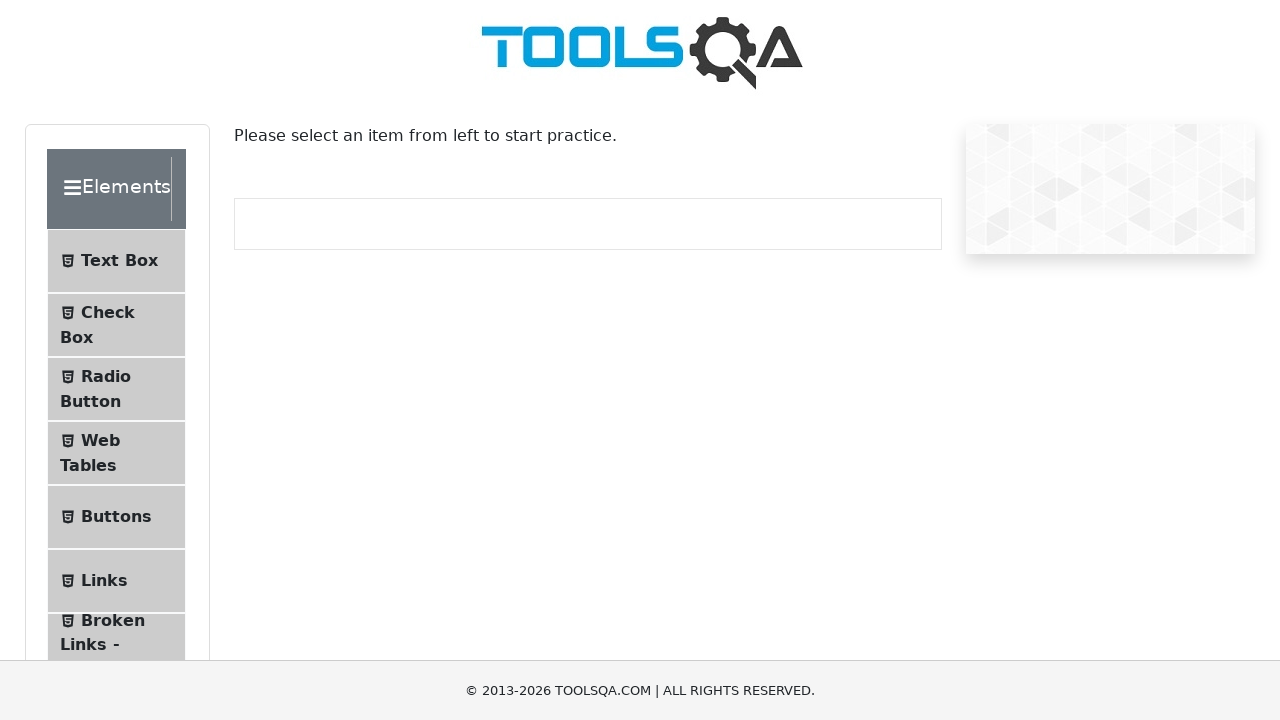

Waited for Upload and Download section to be visible
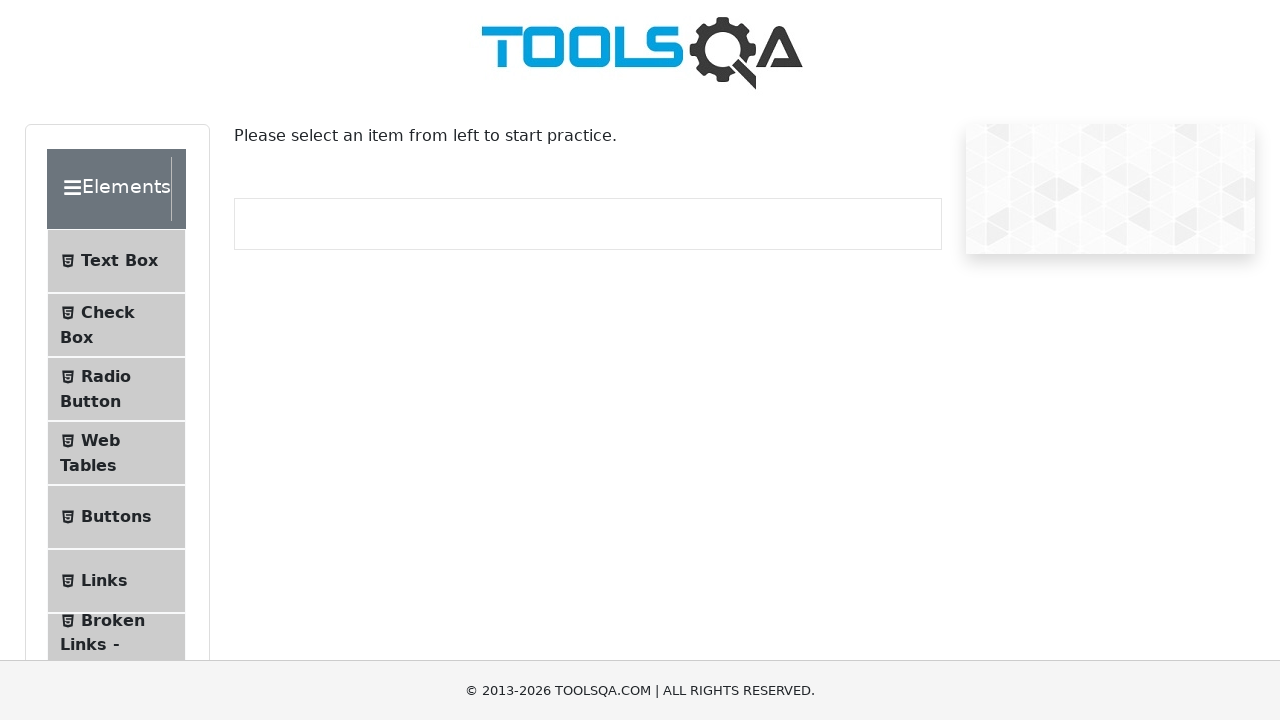

Clicked on Upload and Download section at (116, 360) on #item-7
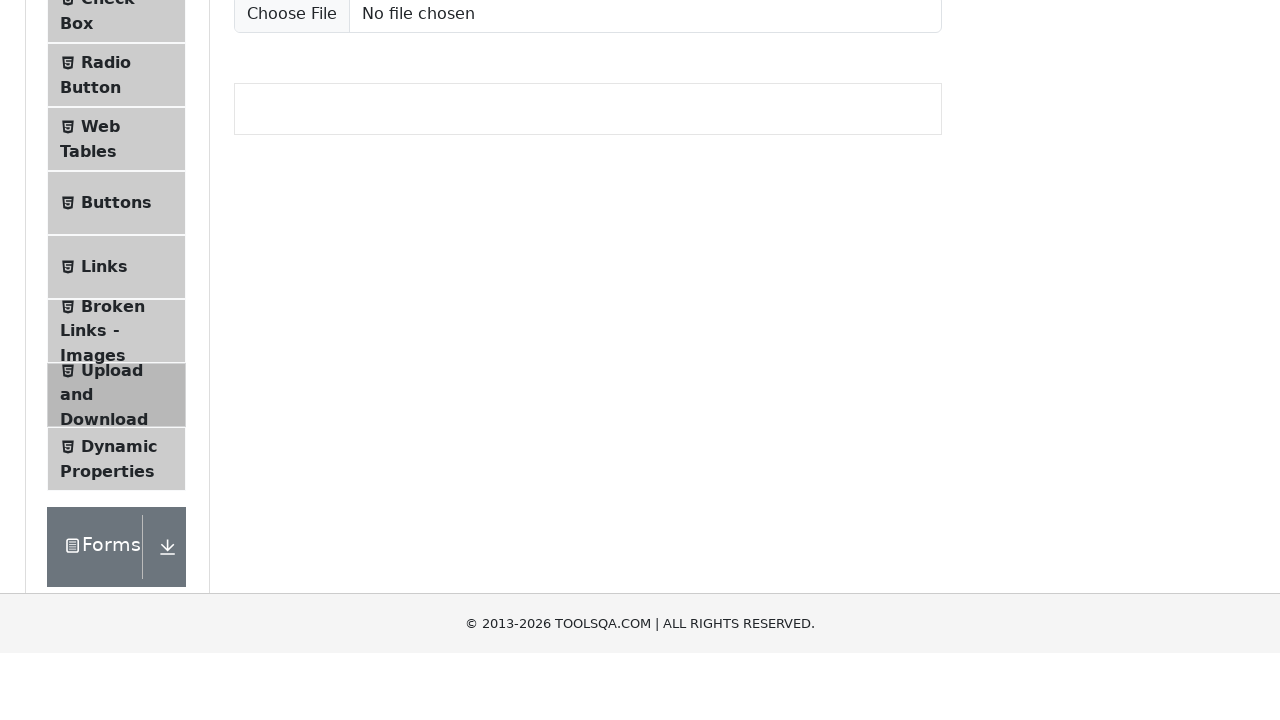

Waited for download button to be visible
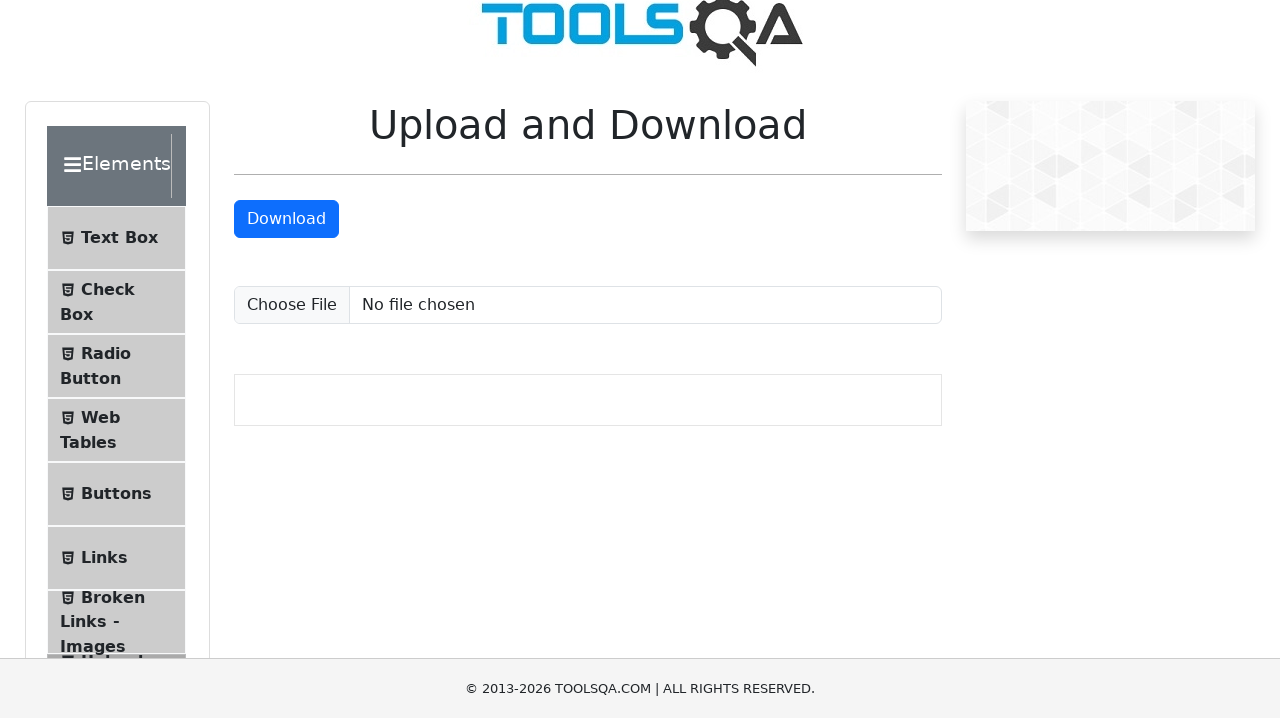

Clicked the download button to initiate file download at (286, 221) on #downloadButton
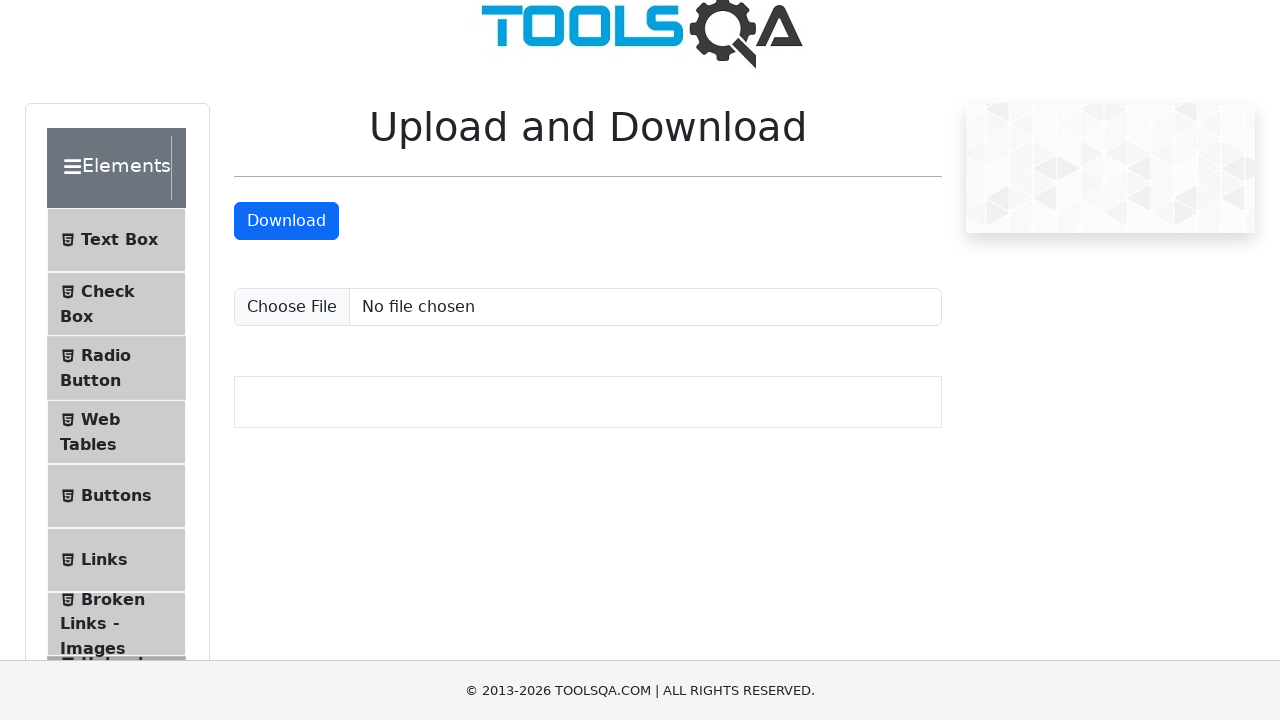

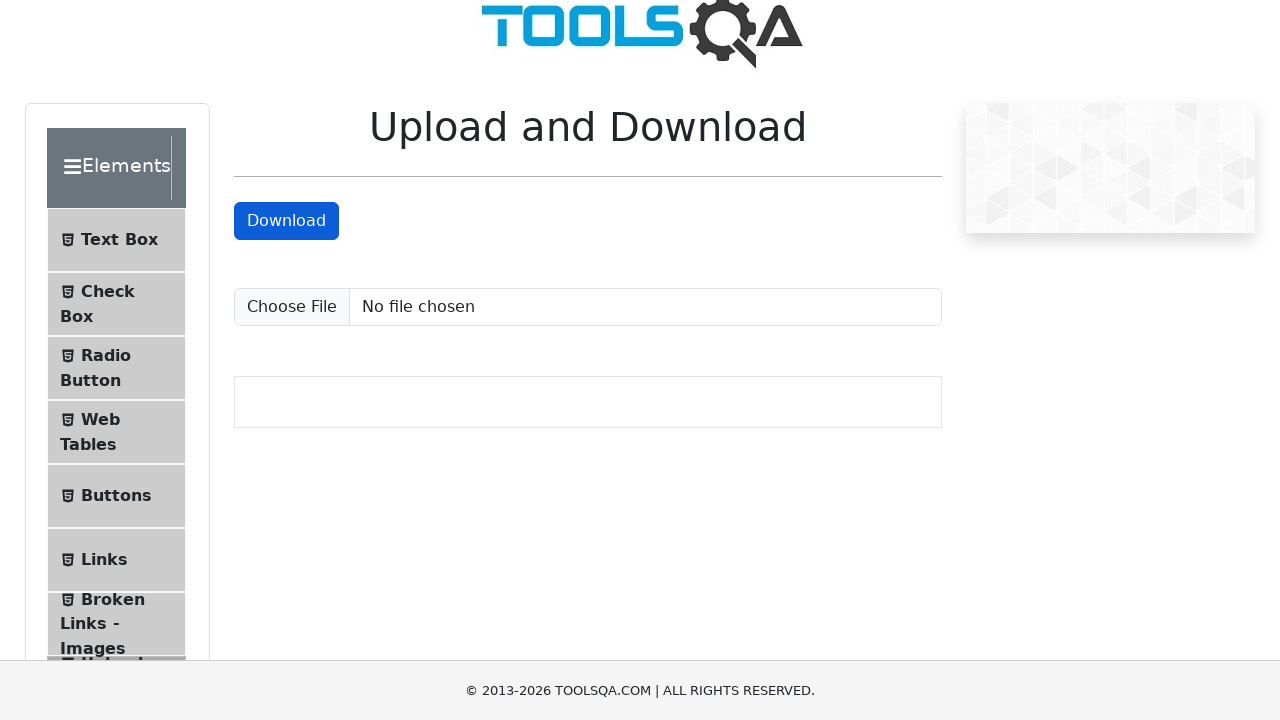